Tests that edits are cancelled when pressing Escape

Starting URL: https://demo.playwright.dev/todomvc

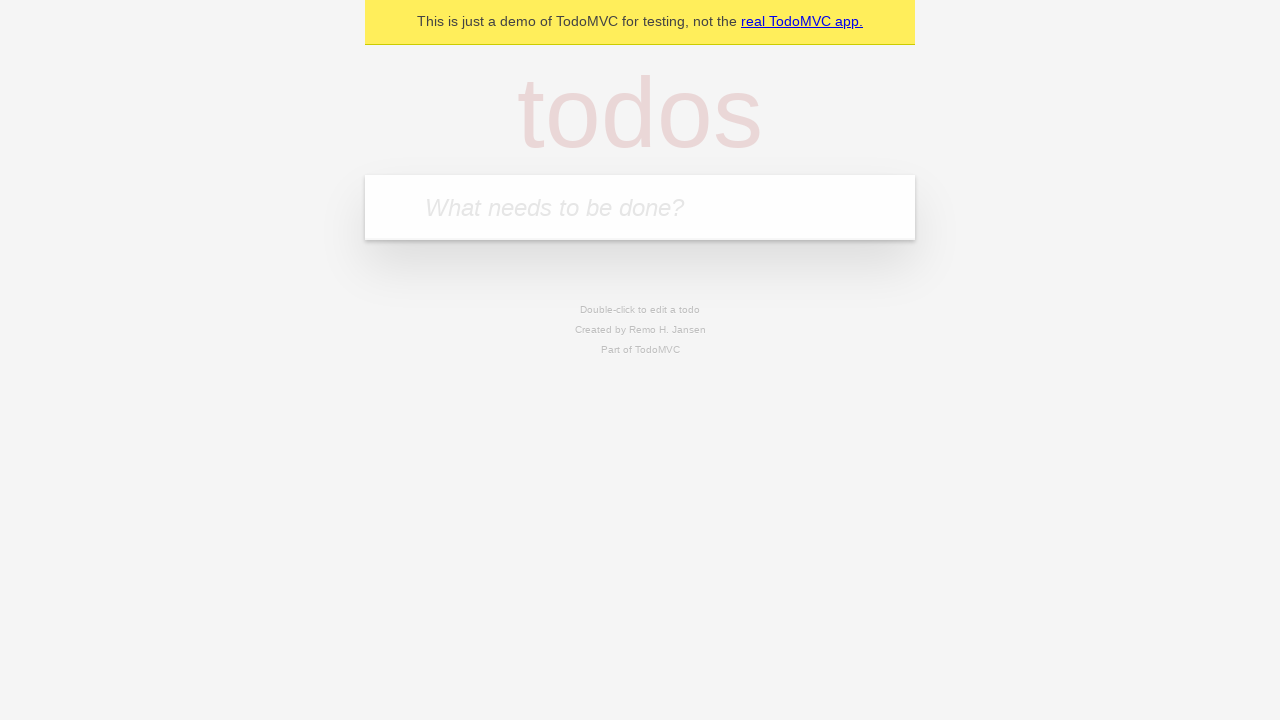

Filled new todo input with 'buy some cheese' on internal:attr=[placeholder="What needs to be done?"i]
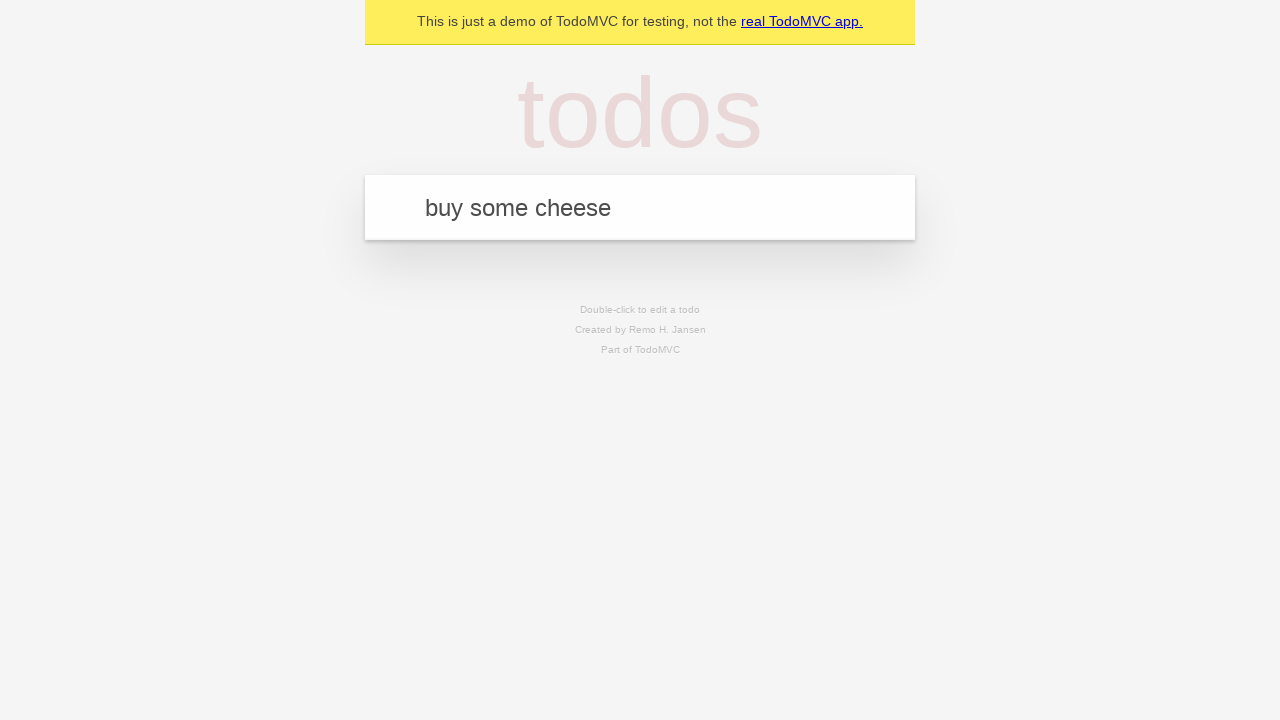

Pressed Enter to create todo 'buy some cheese' on internal:attr=[placeholder="What needs to be done?"i]
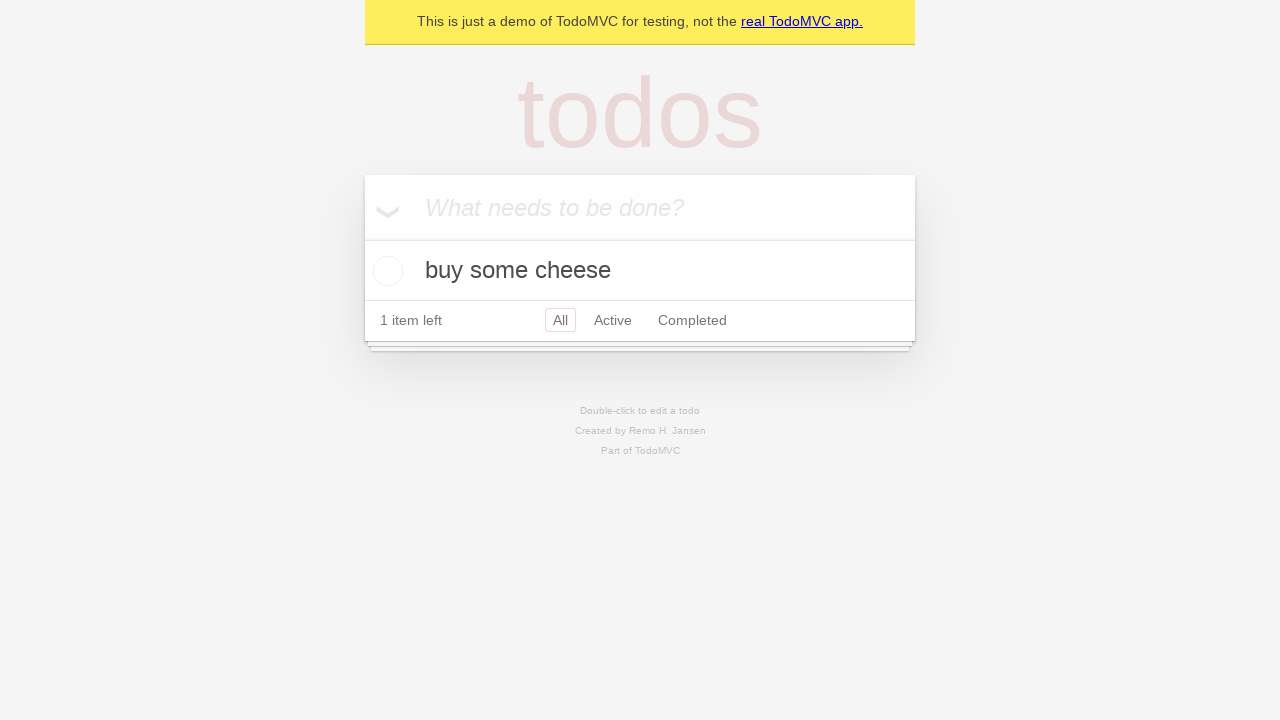

Filled new todo input with 'feed the cat' on internal:attr=[placeholder="What needs to be done?"i]
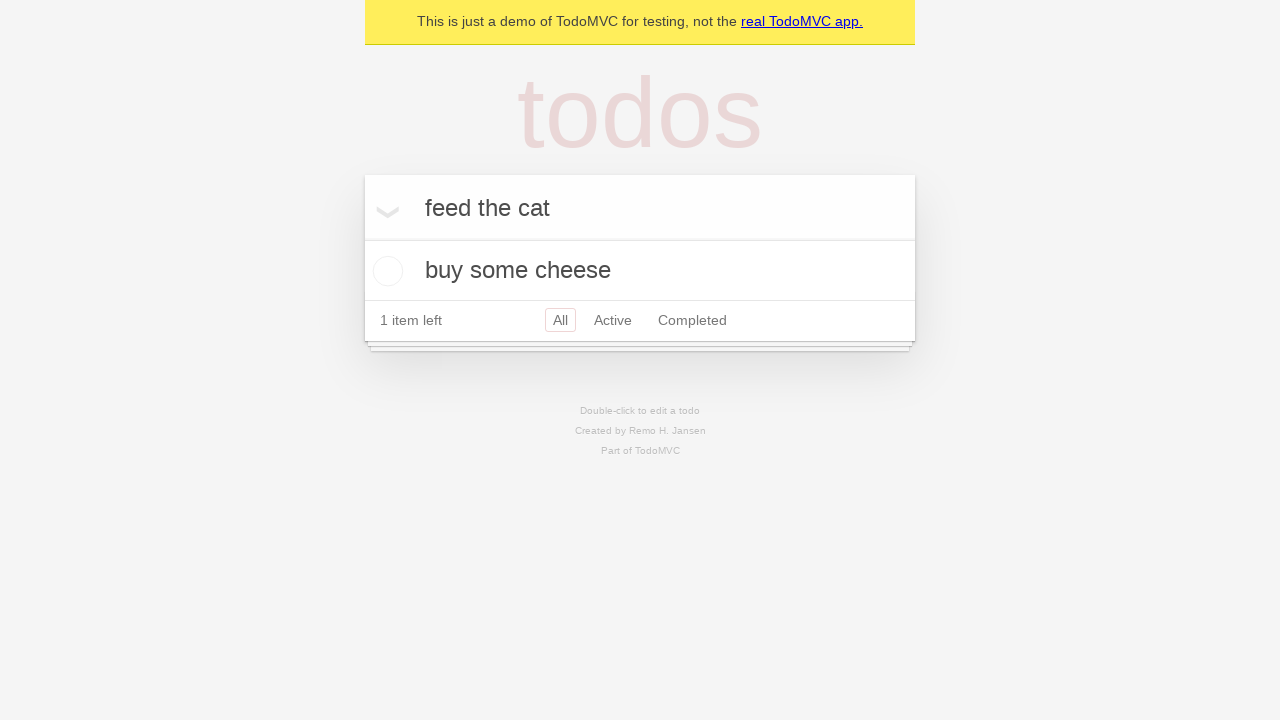

Pressed Enter to create todo 'feed the cat' on internal:attr=[placeholder="What needs to be done?"i]
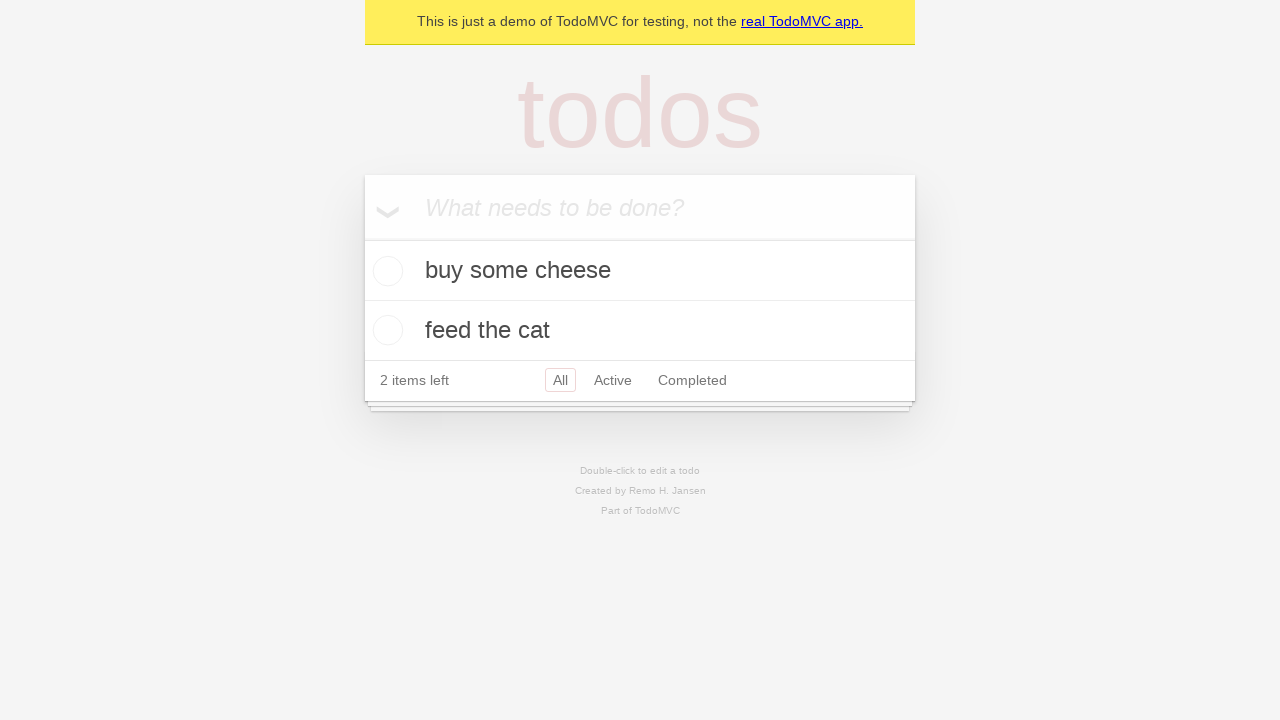

Filled new todo input with 'book a doctors appointment' on internal:attr=[placeholder="What needs to be done?"i]
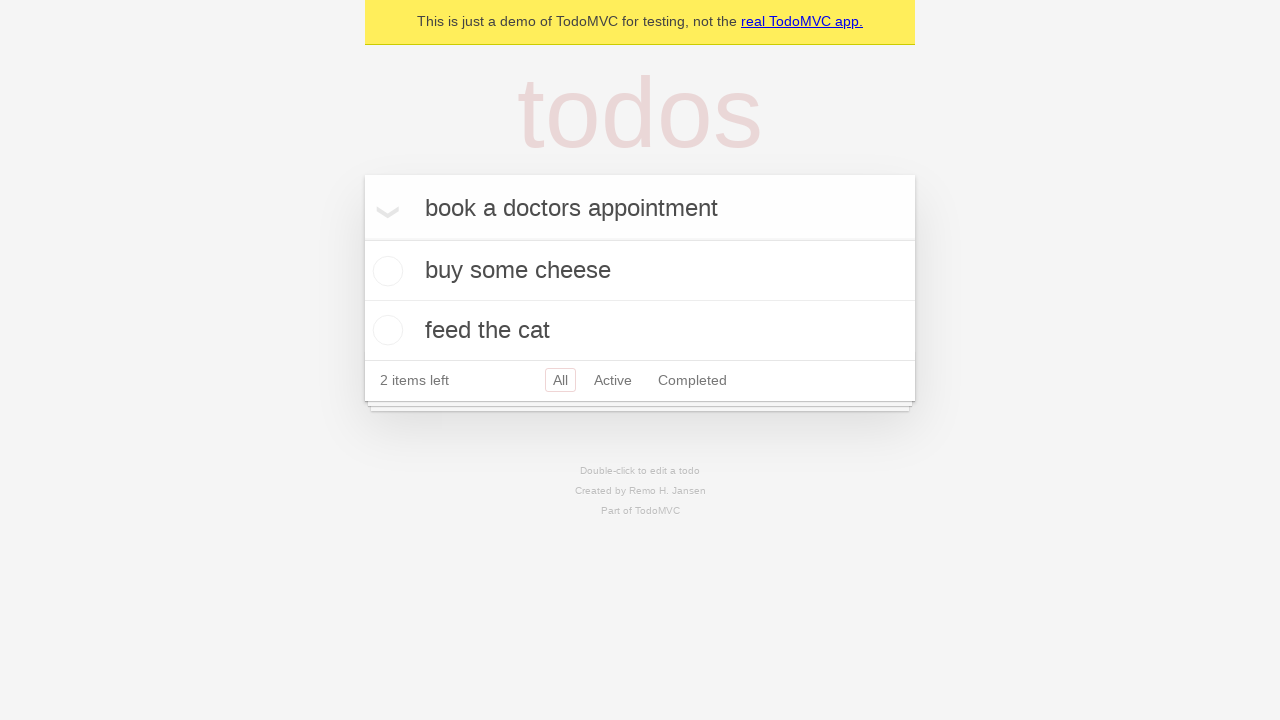

Pressed Enter to create todo 'book a doctors appointment' on internal:attr=[placeholder="What needs to be done?"i]
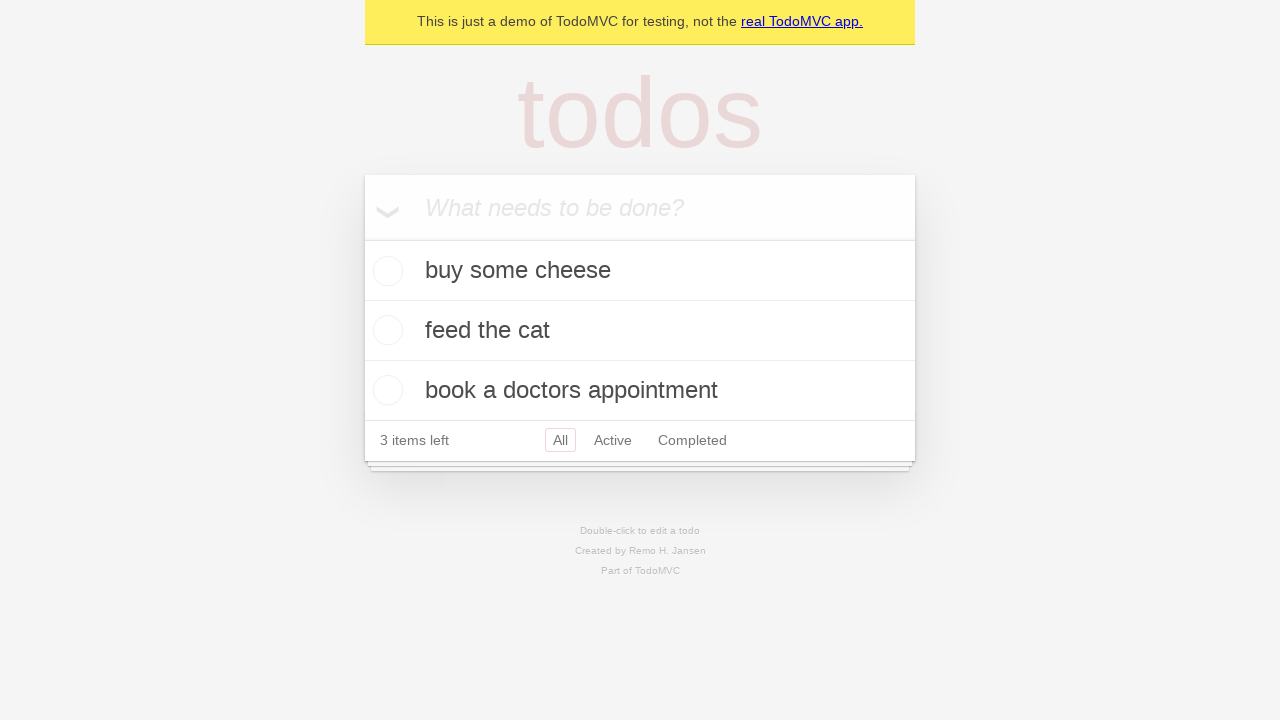

Verified 3 todos exist in localStorage
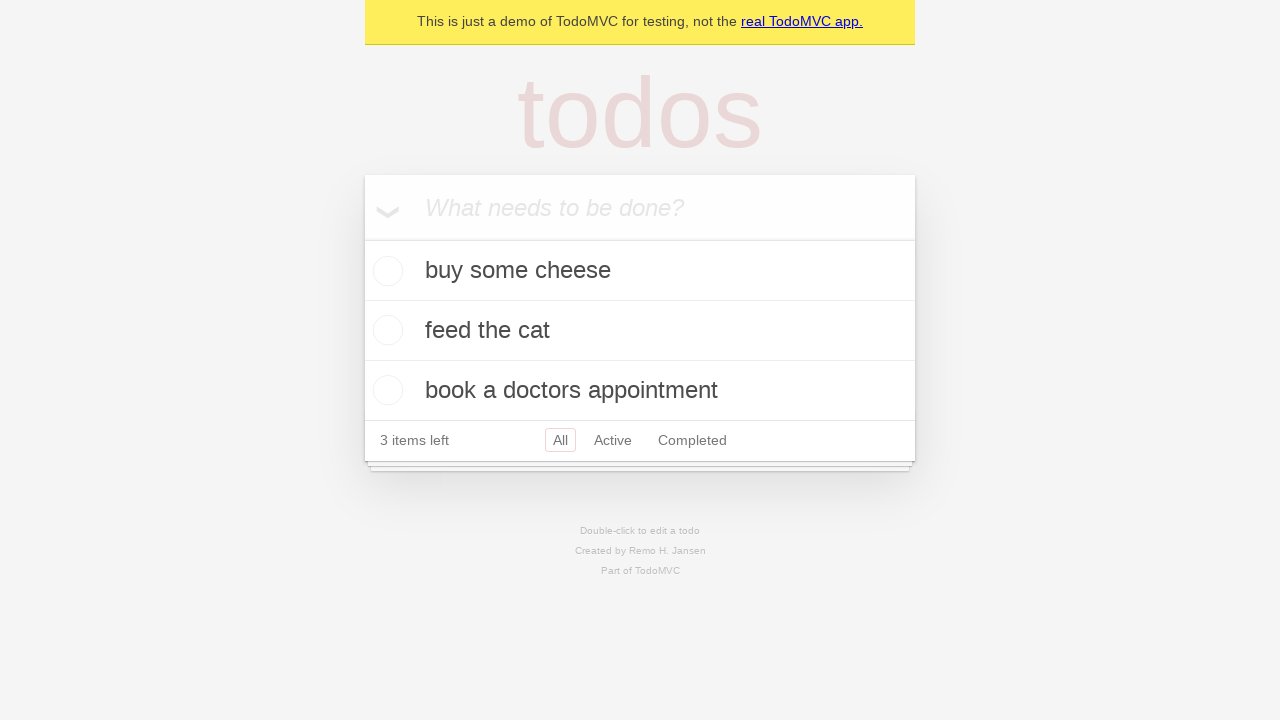

Double-clicked second todo to enter edit mode at (640, 331) on internal:testid=[data-testid="todo-item"s] >> nth=1
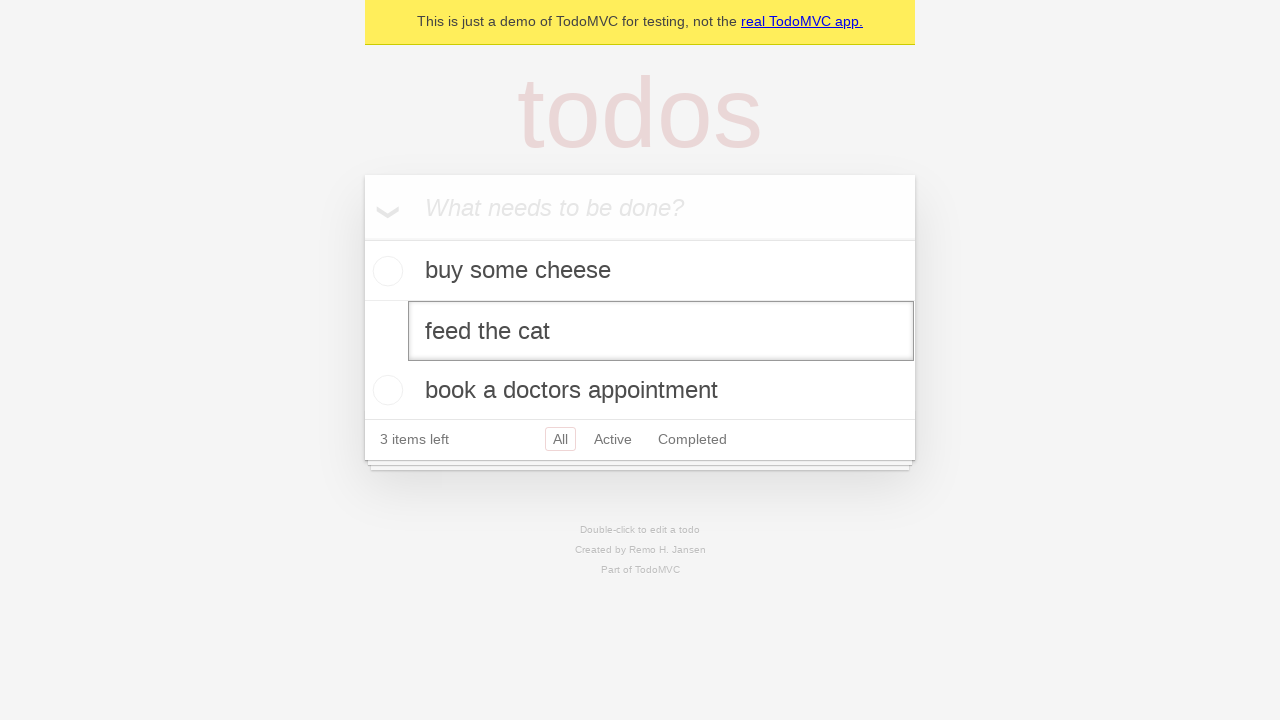

Filled edit textbox with 'buy some sausages' on internal:testid=[data-testid="todo-item"s] >> nth=1 >> internal:role=textbox[nam
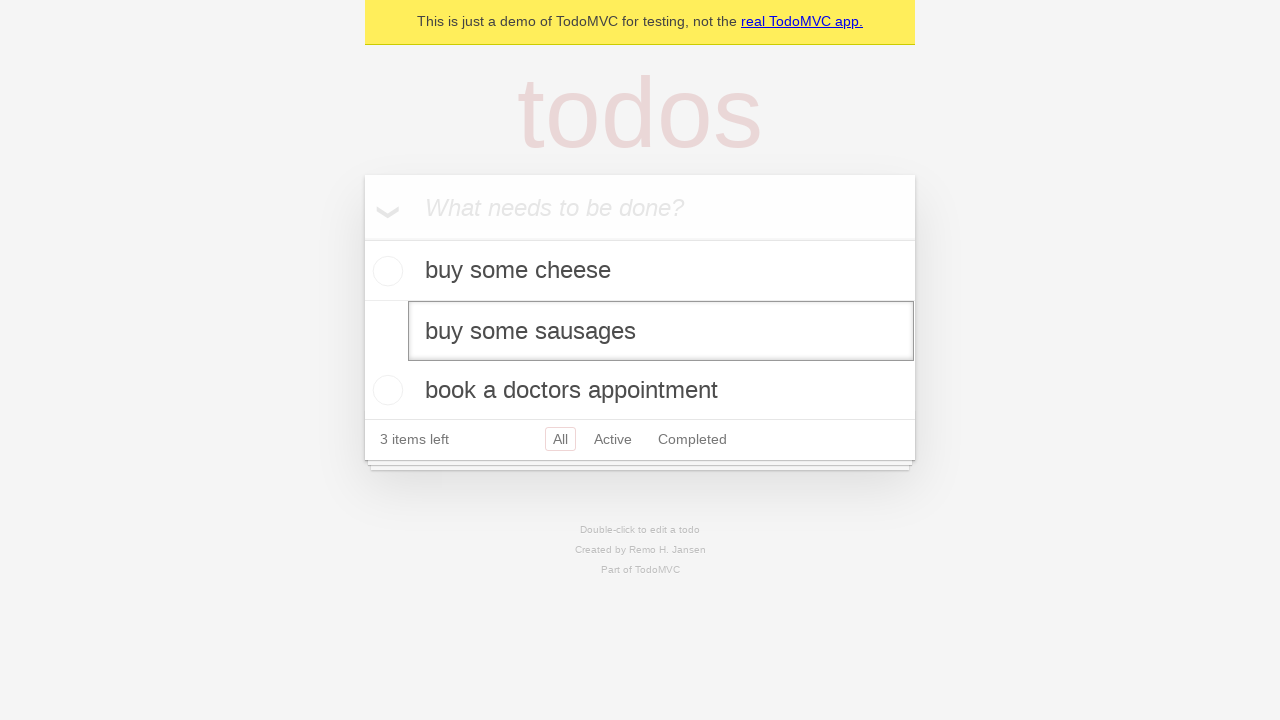

Pressed Escape to cancel edit on internal:testid=[data-testid="todo-item"s] >> nth=1 >> internal:role=textbox[nam
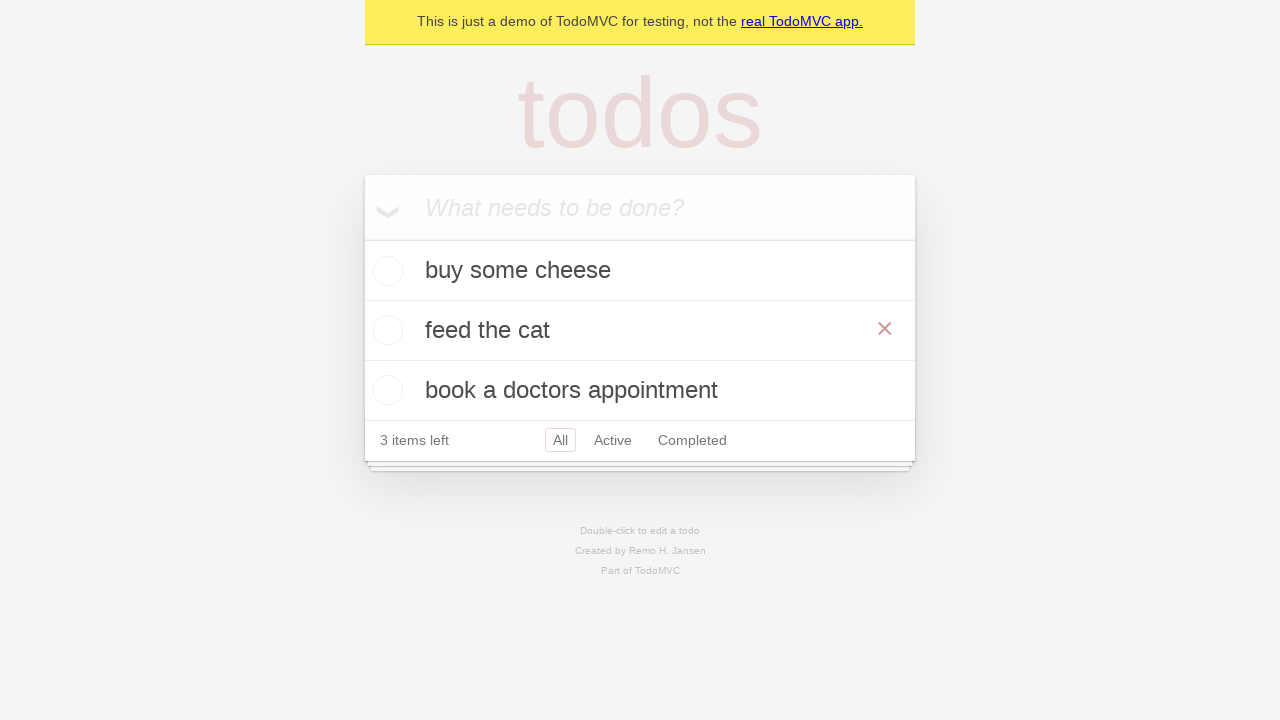

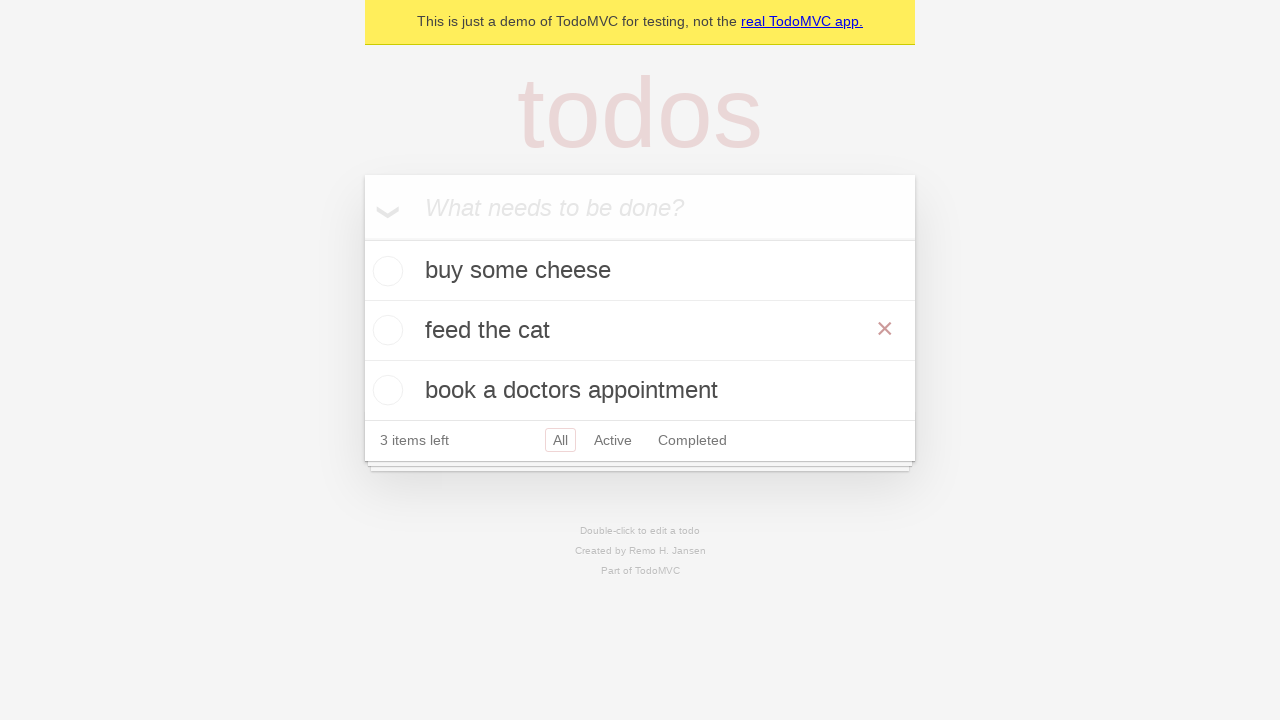